Tests Last Name field validation with emojis greater than 50

Starting URL: https://buggy.justtestit.org/register

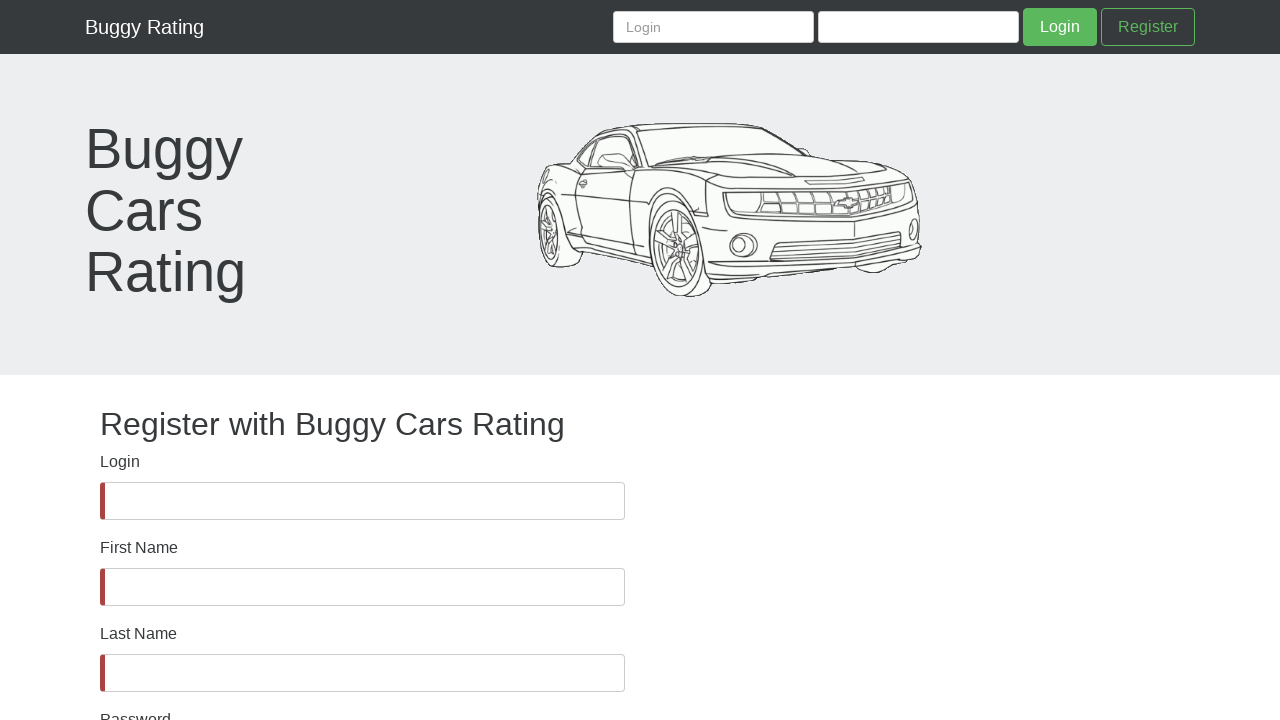

Last Name field is visible
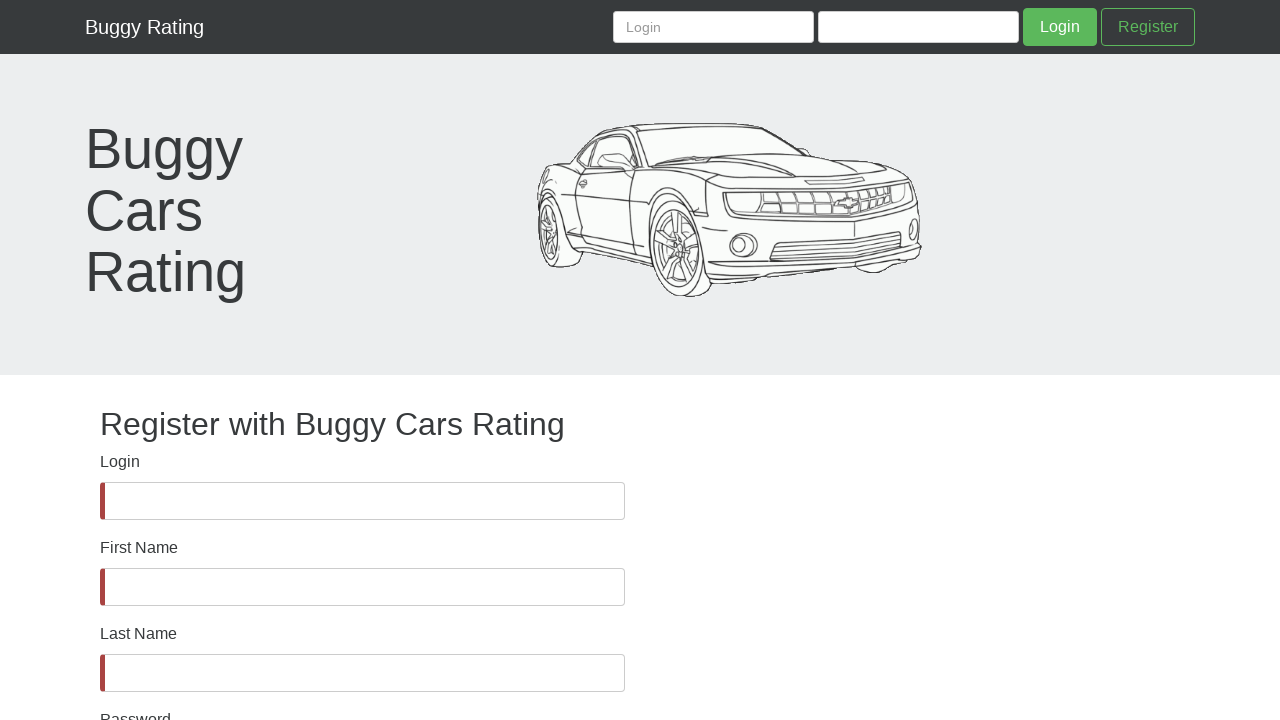

Filled Last Name field with emojis exceeding 50 character limit on #lastName
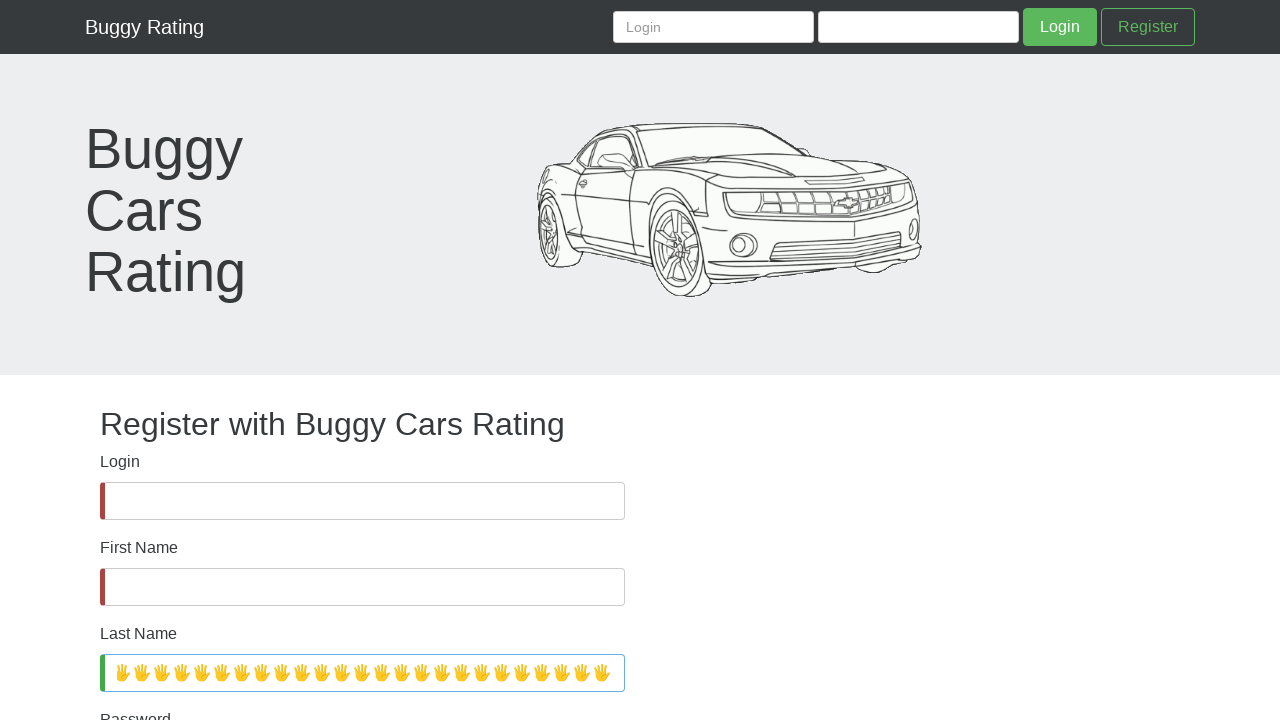

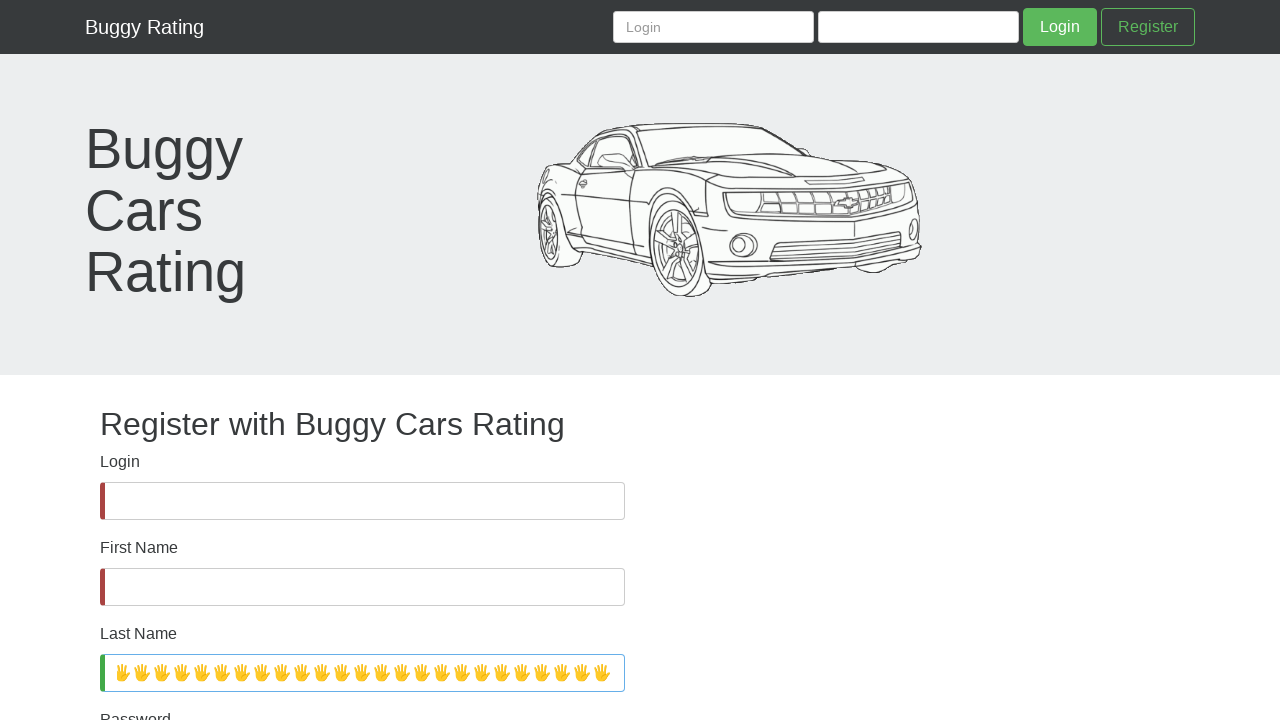